Tests form submission by clicking a dynamically calculated link, filling out a multi-field form with personal information (name, last name, city, country), and submitting it.

Starting URL: http://suninjuly.github.io/find_link_text

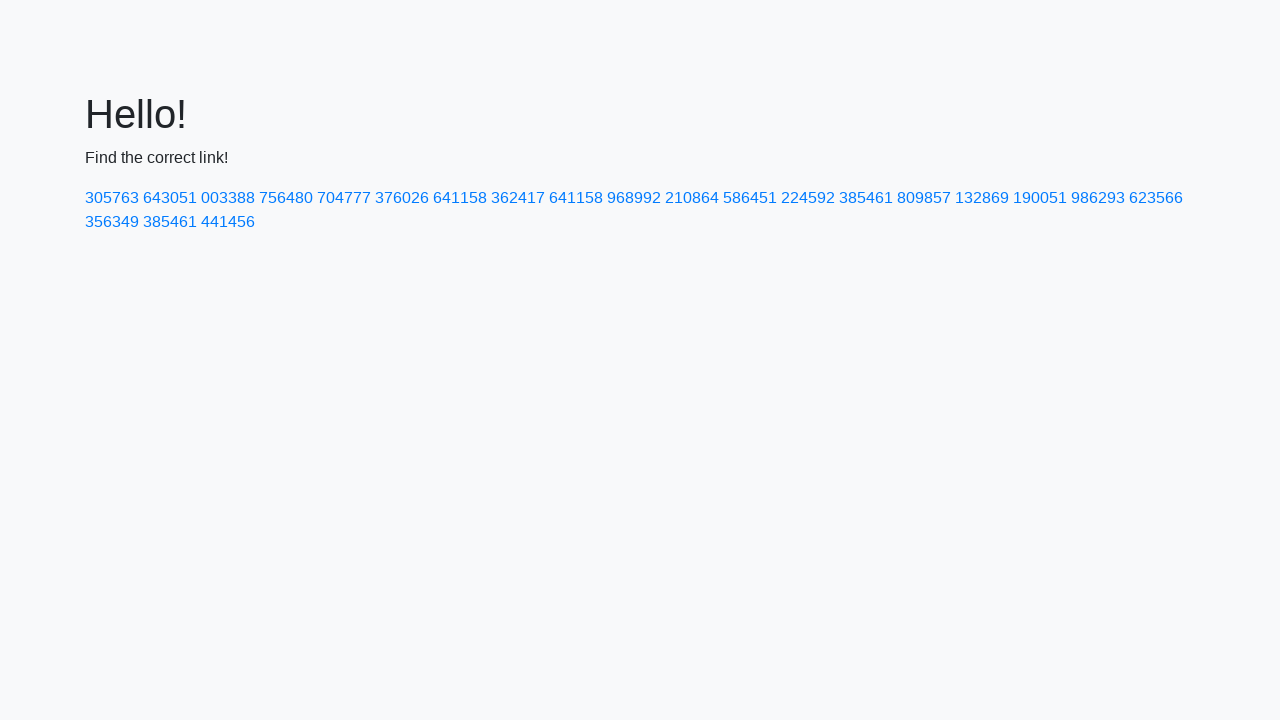

Clicked dynamically calculated link with text '224592' at (808, 198) on a:text-is('224592')
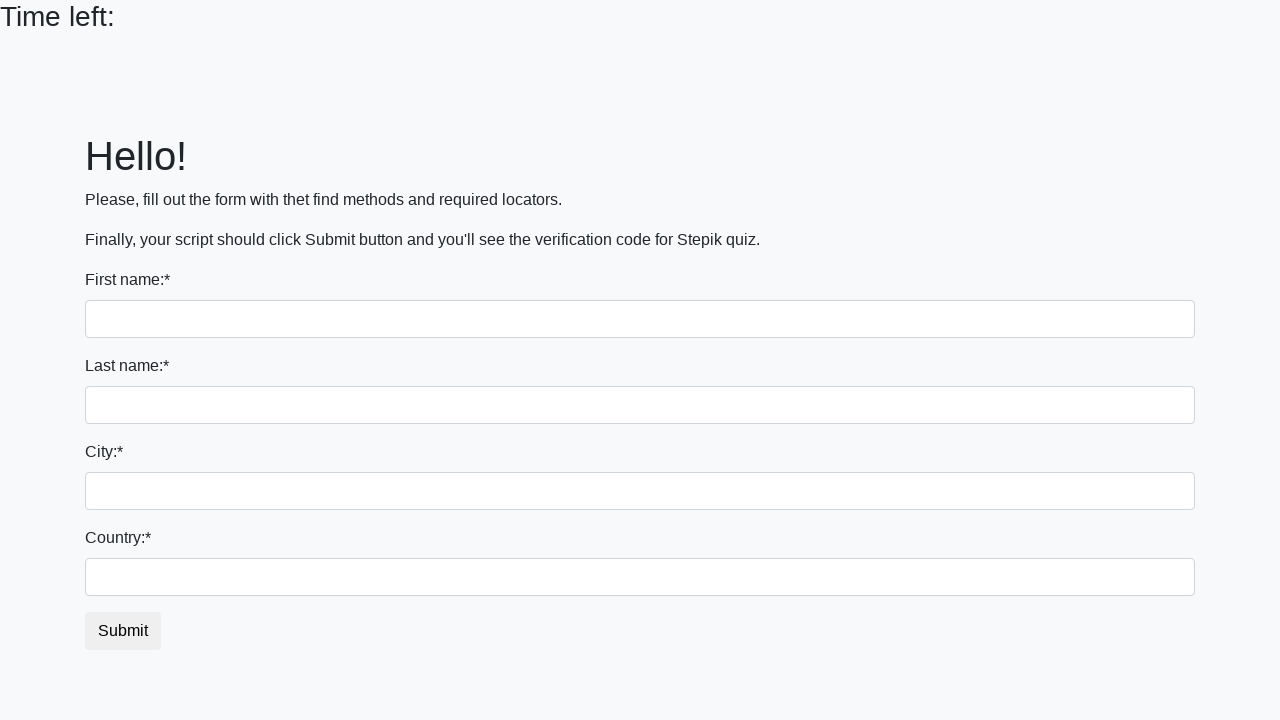

Filled first name field with 'Ivan' on input
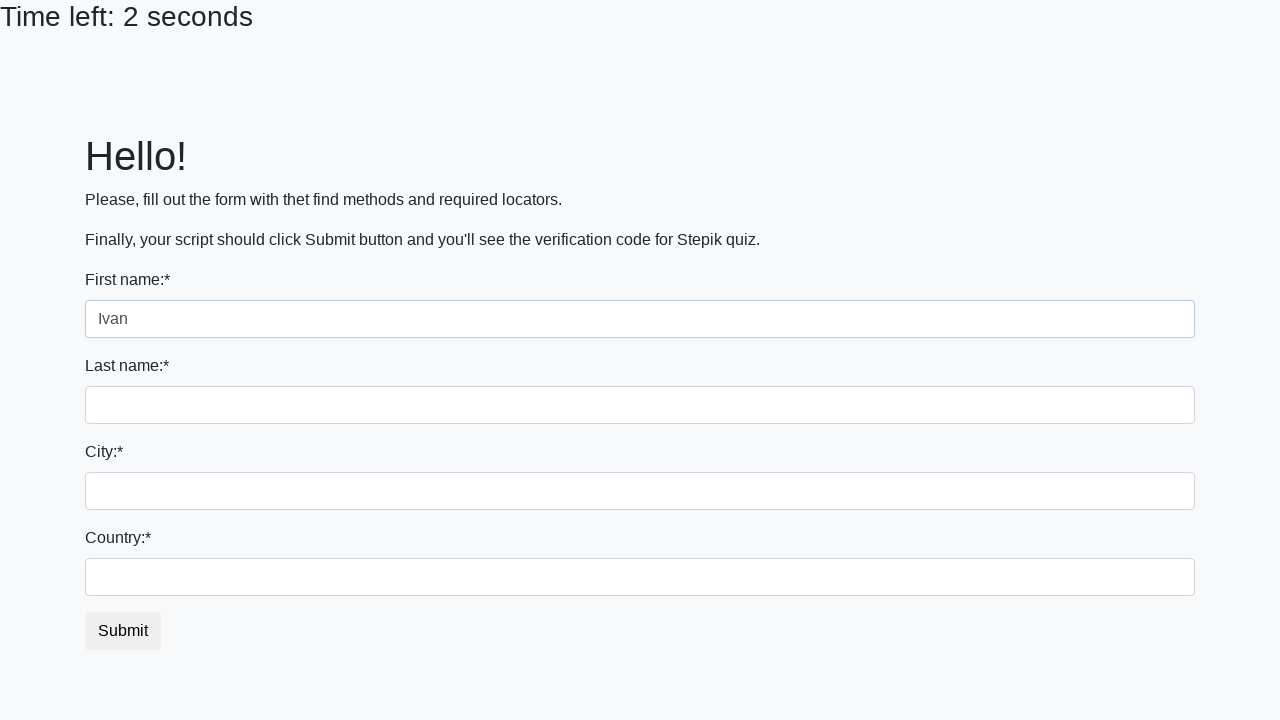

Filled last name field with 'Petrov' on input[name='last_name']
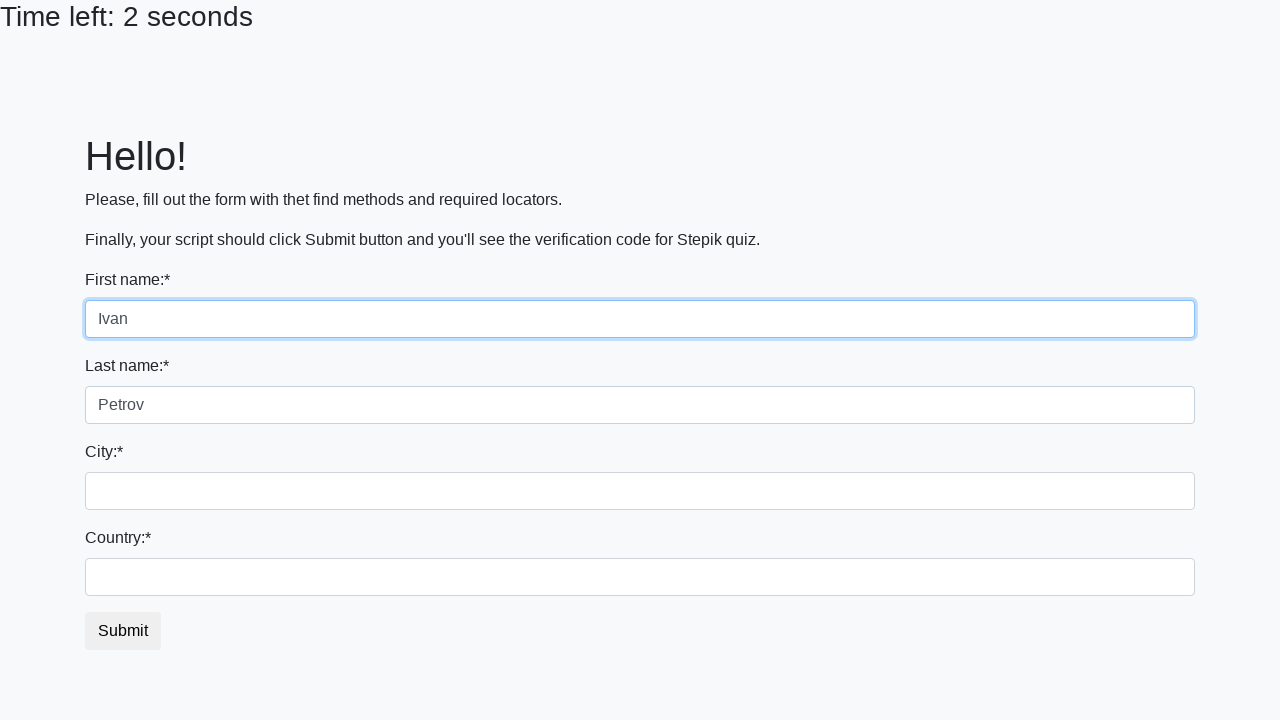

Filled city field with 'Smolensk' on .form-control.city
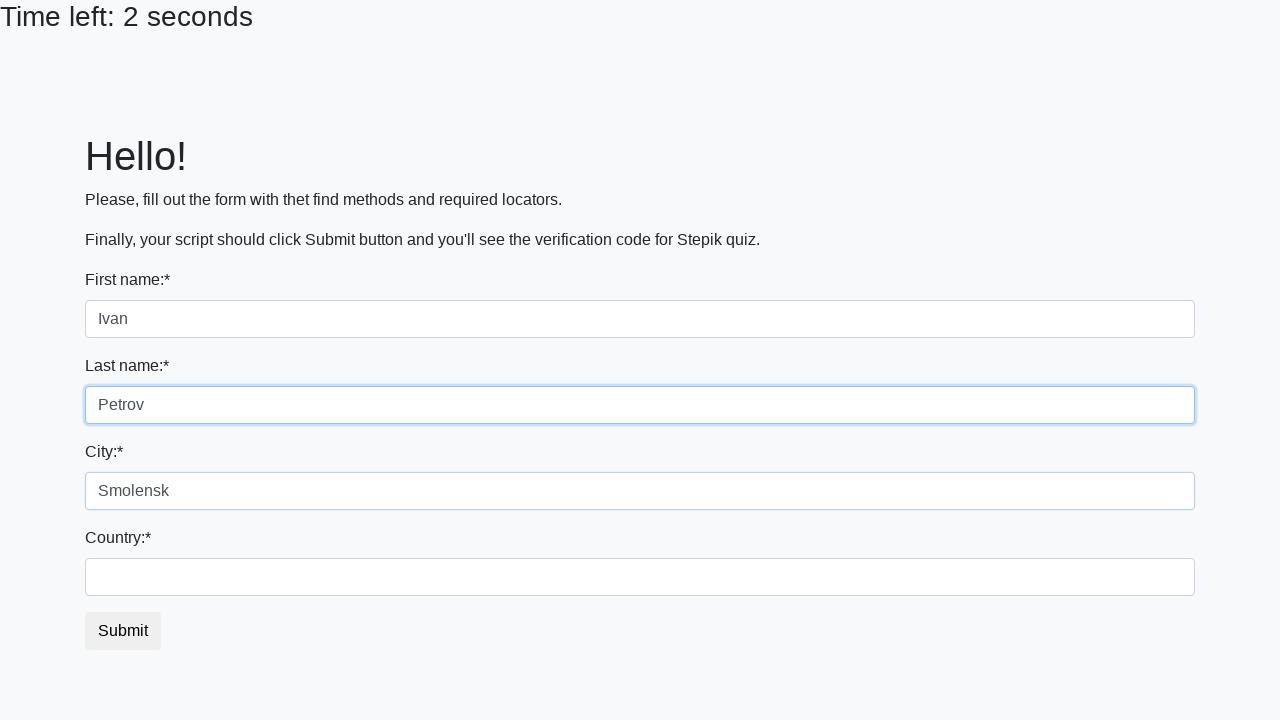

Filled country field with 'Russia' on #country
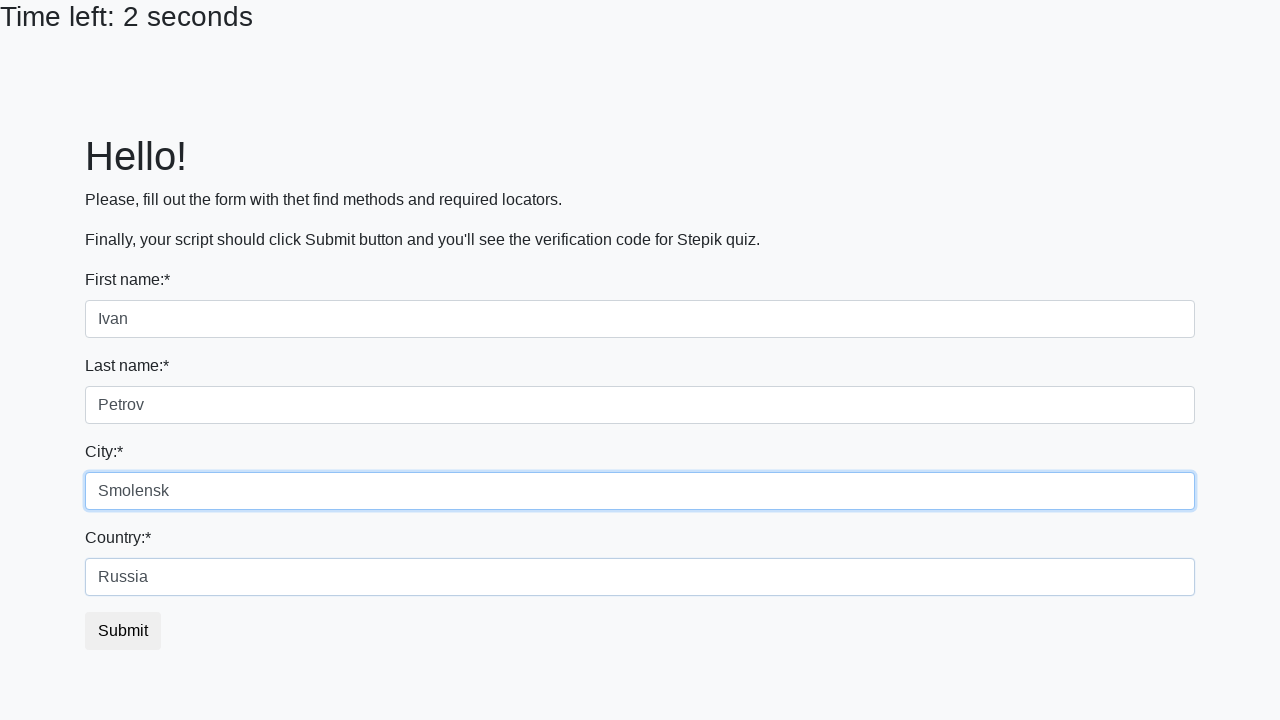

Clicked the form submit button at (123, 631) on button.btn
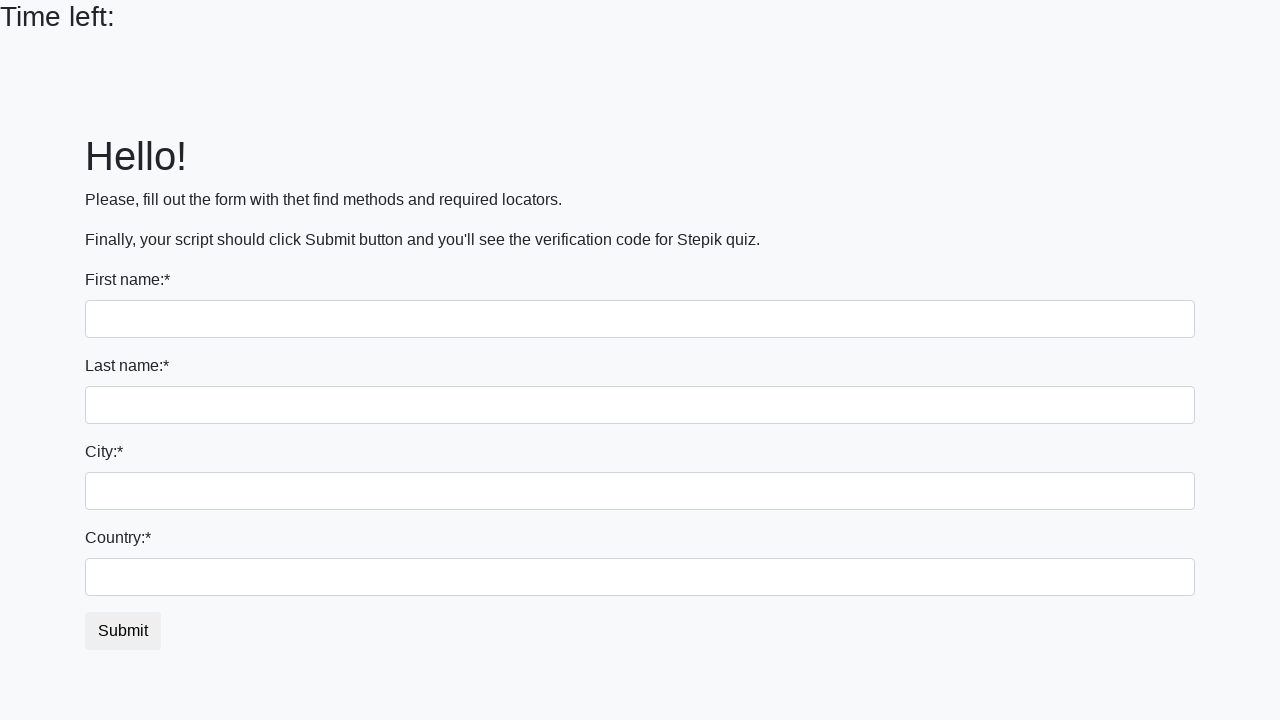

Alert dialog accepted
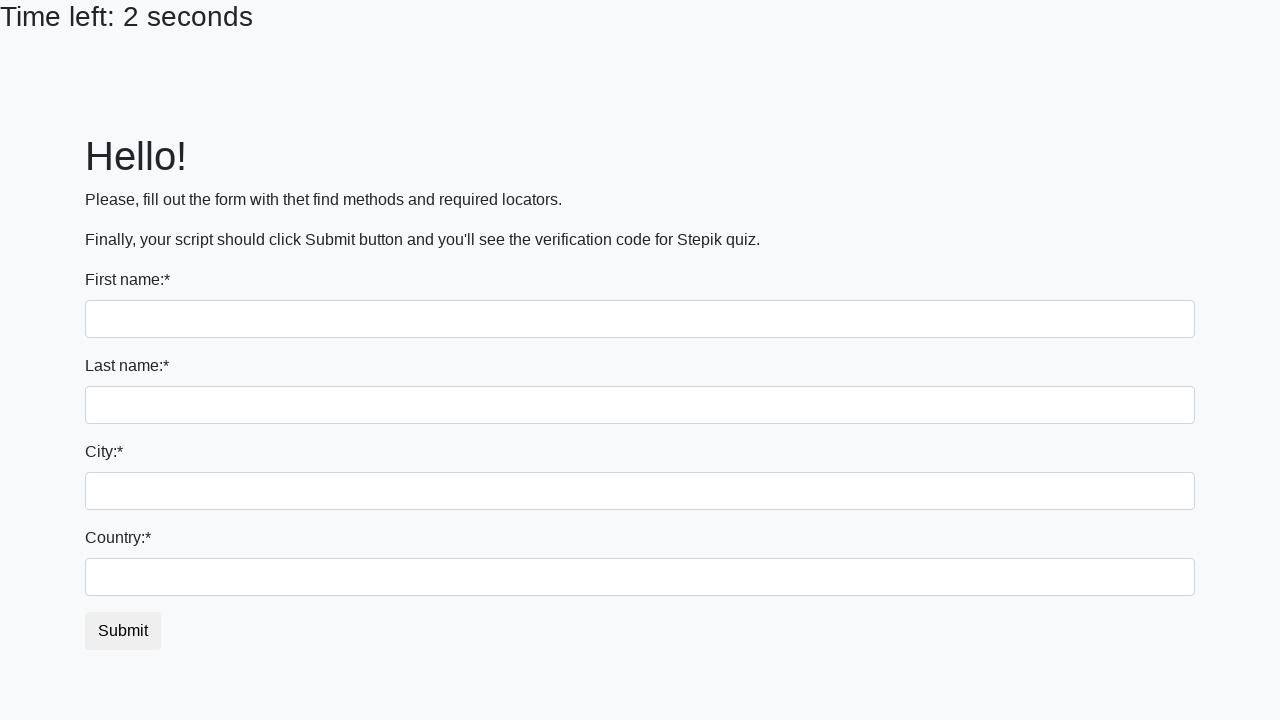

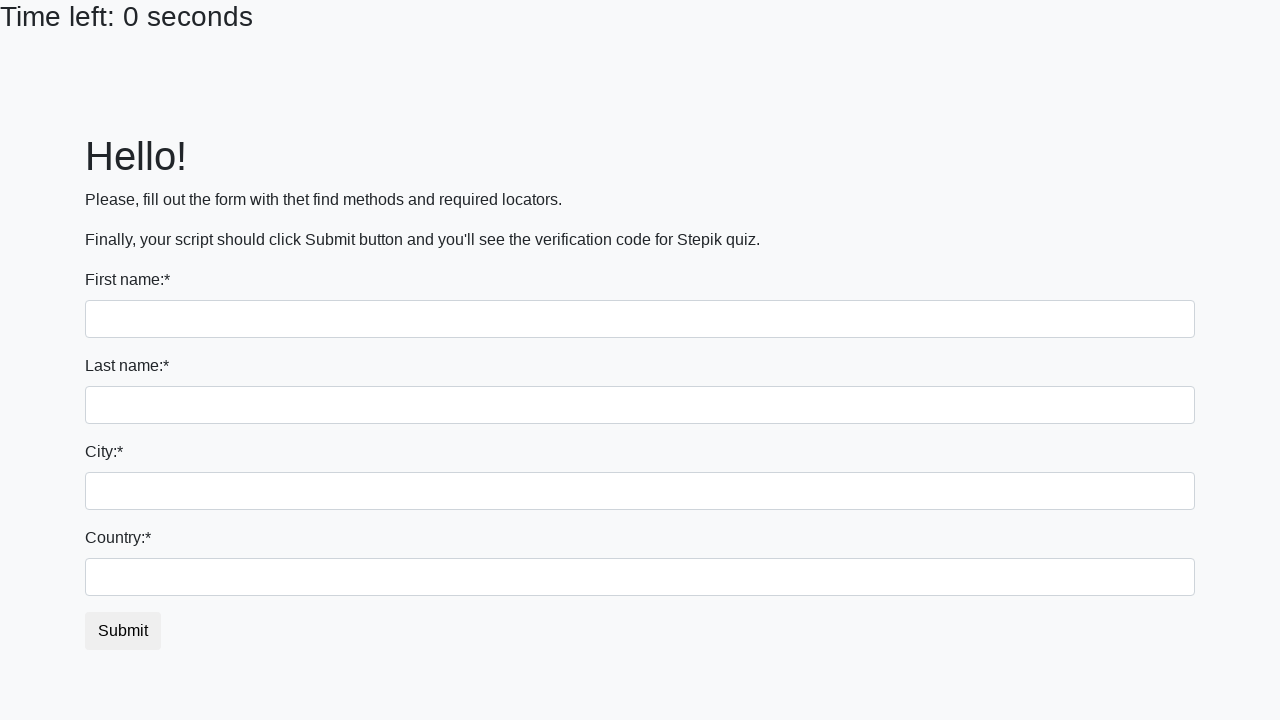